Tests window handling by clicking a button that opens a new window, switching to the new window, and closing it while keeping the parent window open.

Starting URL: https://skpatro.github.io/demo/links/

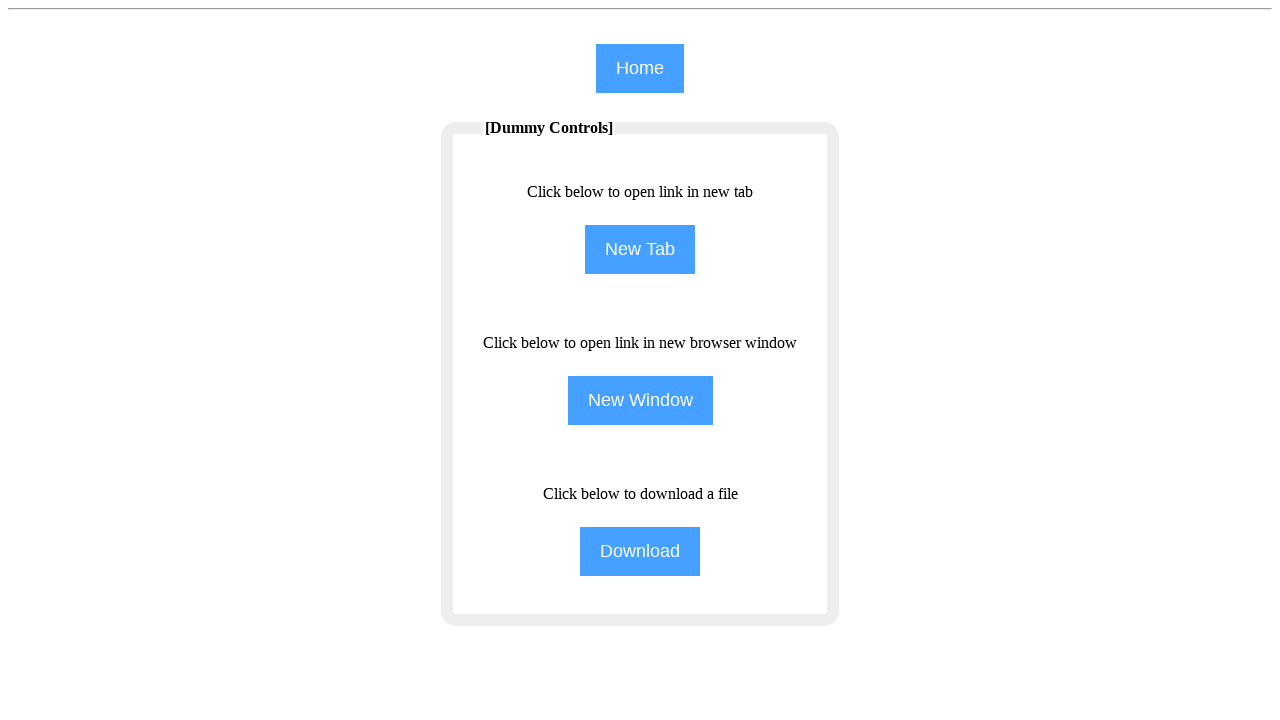

Clicked the NewWindow button to open a new window at (640, 400) on input[name='NewWindow']
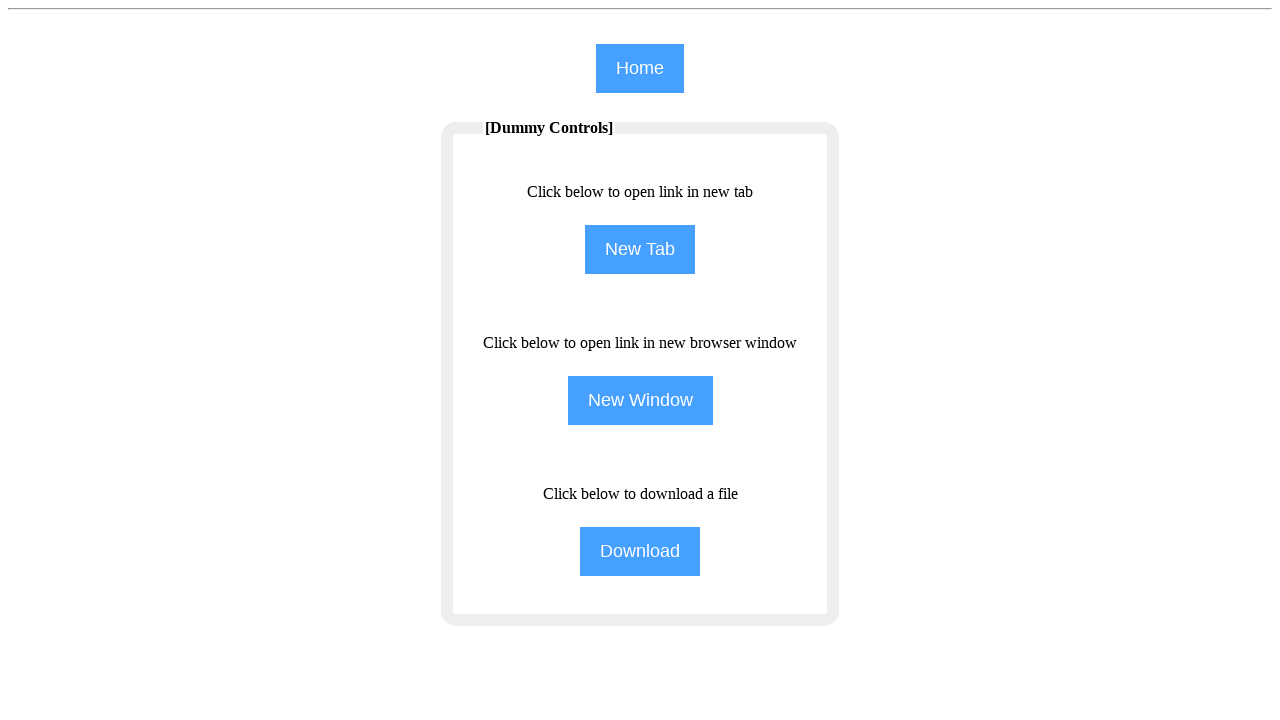

Waited for new window to open and clicked NewWindow button again at (640, 400) on input[name='NewWindow']
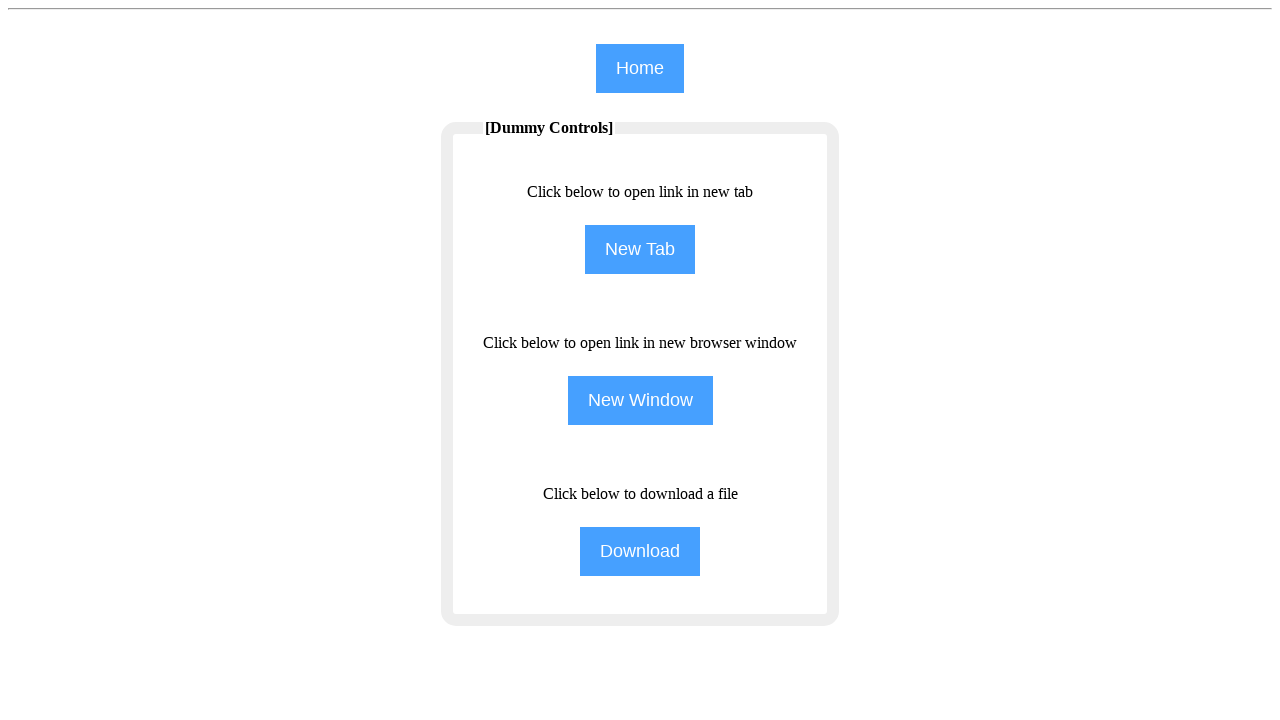

Captured the new window page object
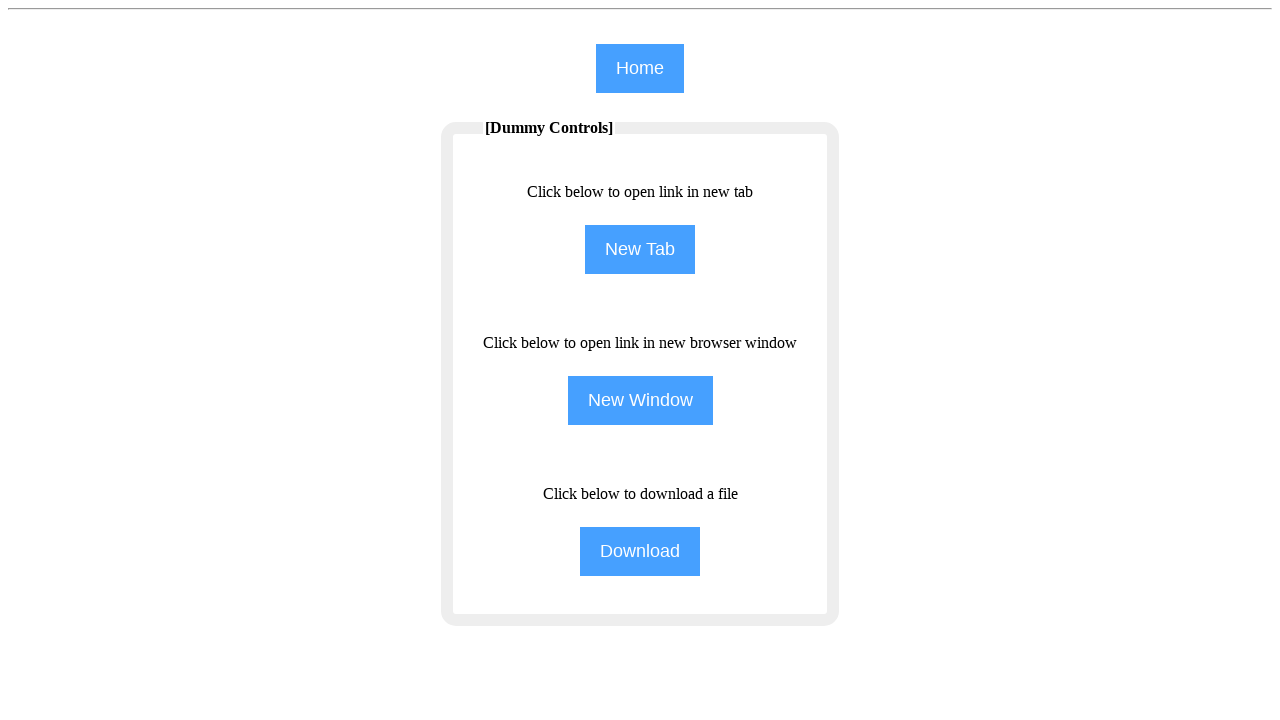

New window page loaded successfully
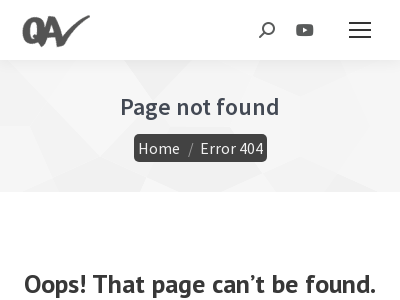

Closed the new window while keeping parent window open
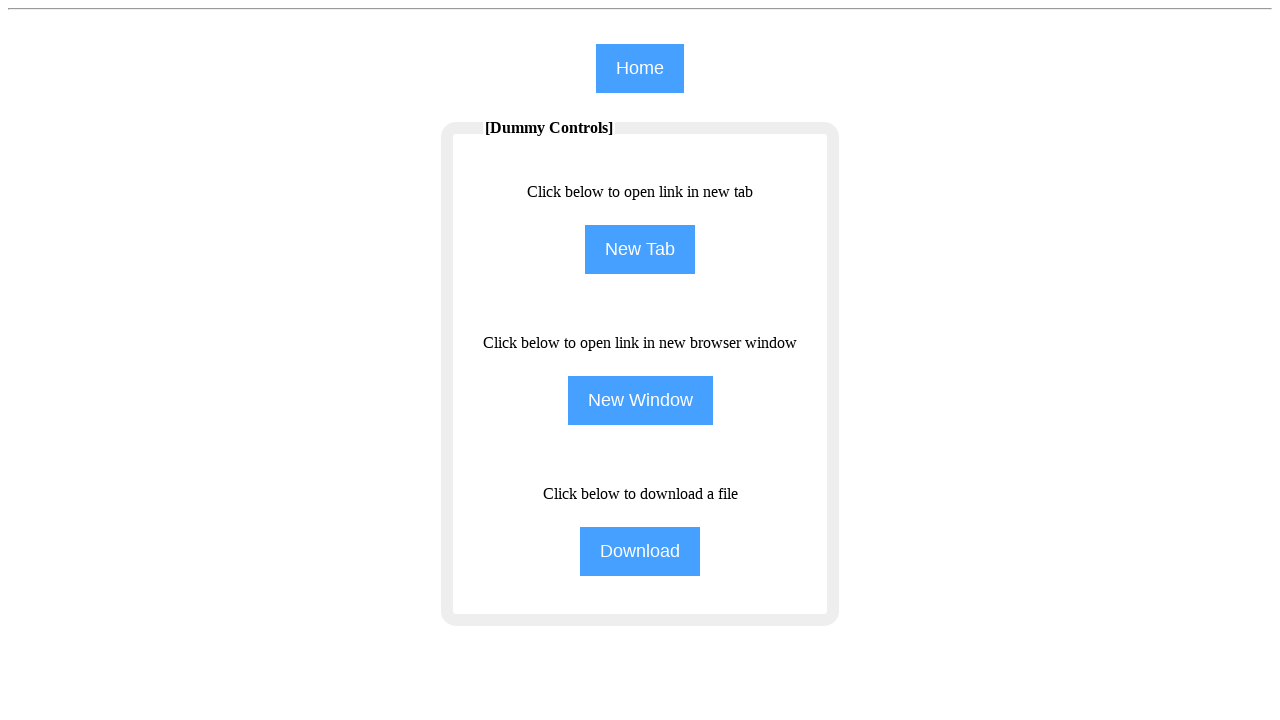

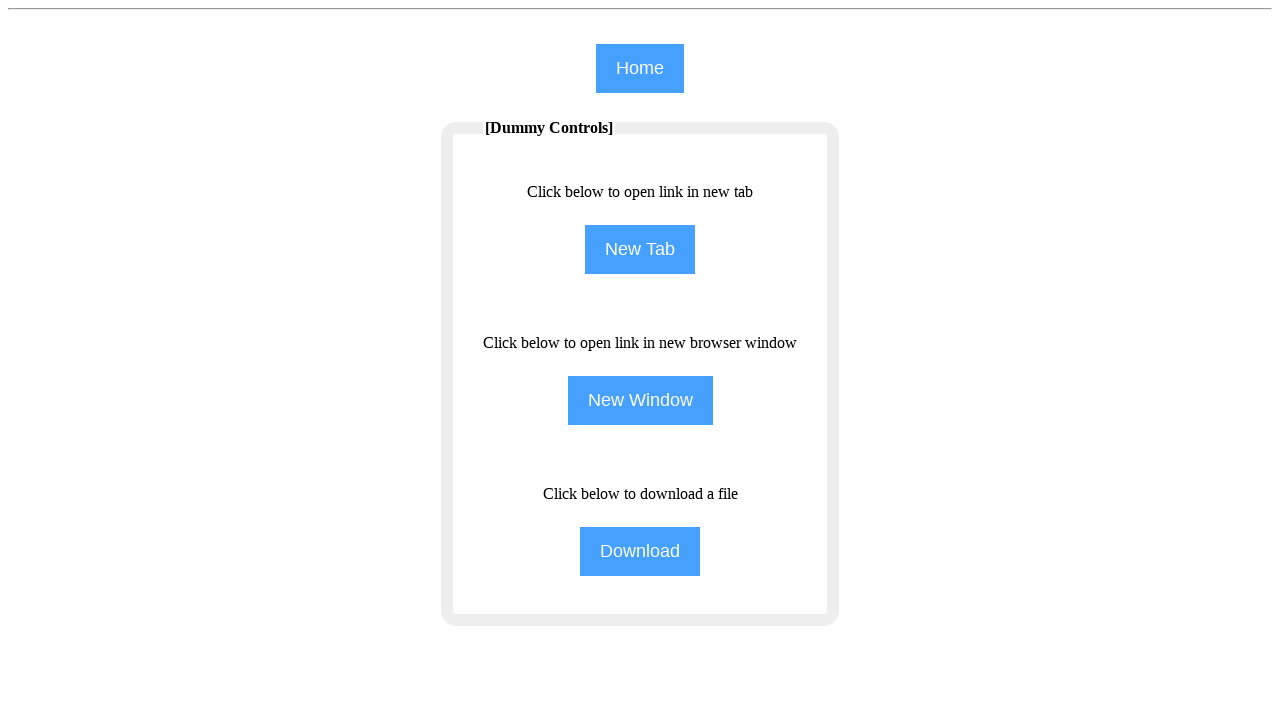